Tests finding a link by calculated text value, clicking it, then filling out a form with first name, last name, city, and country fields before submitting

Starting URL: http://suninjuly.github.io/find_link_text

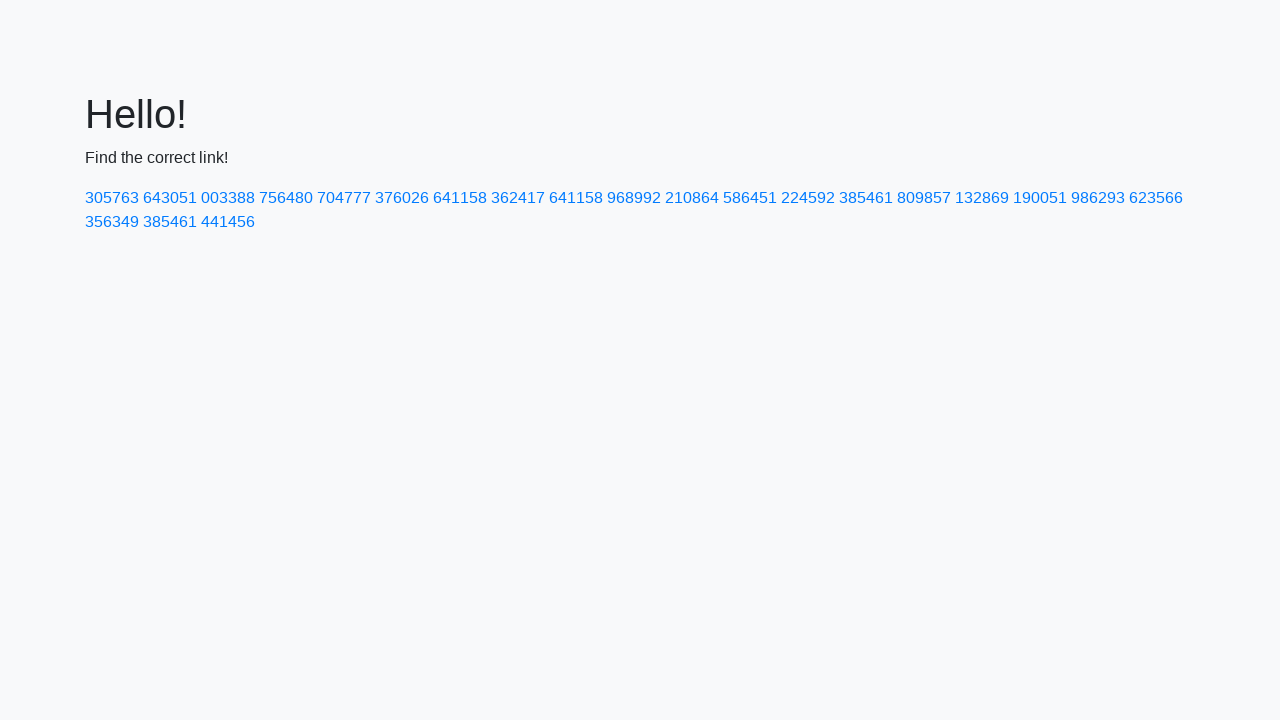

Clicked link with calculated text value '224592' at (808, 198) on text=224592
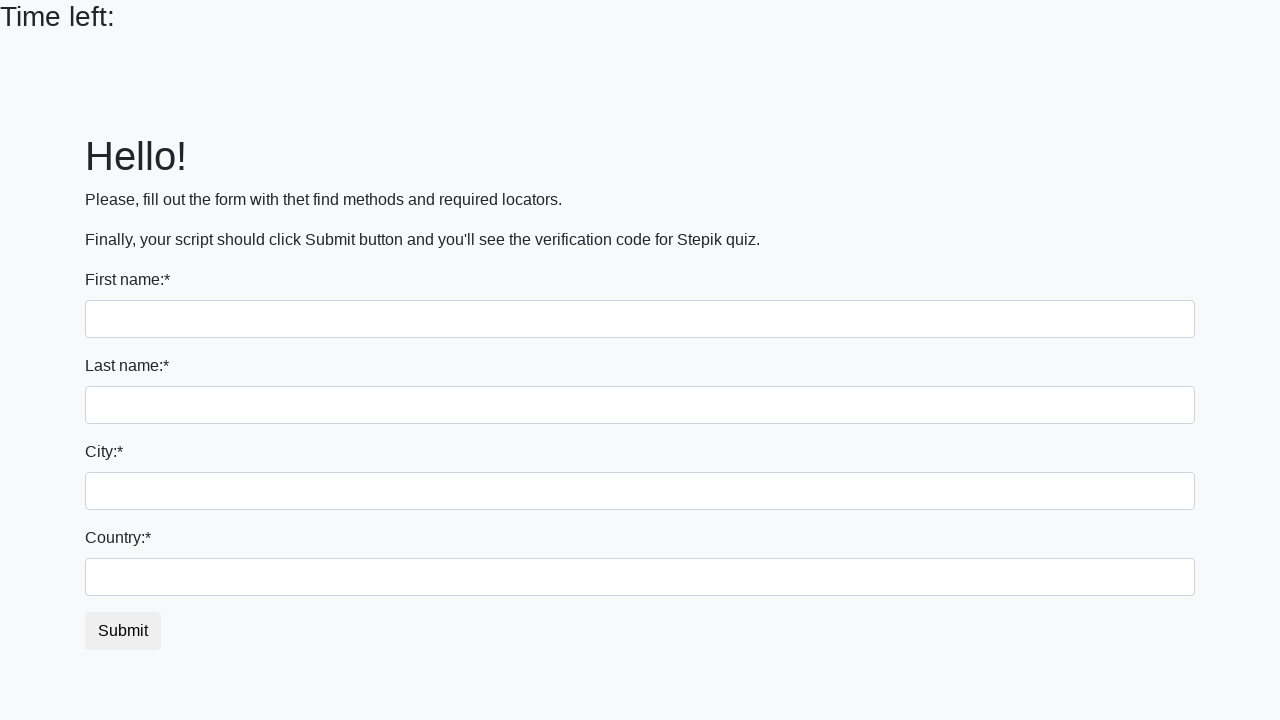

Filled first name field with 'Ivan' on input
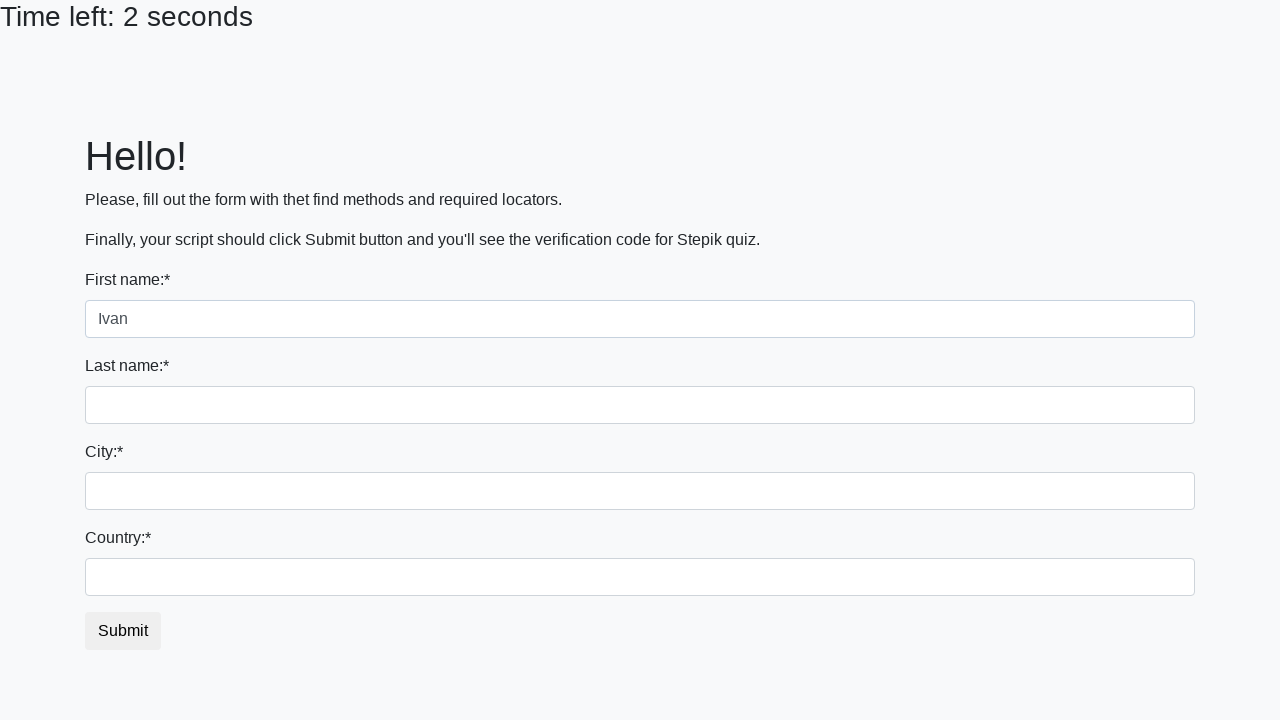

Filled last name field with 'Petrov' on input[name='last_name']
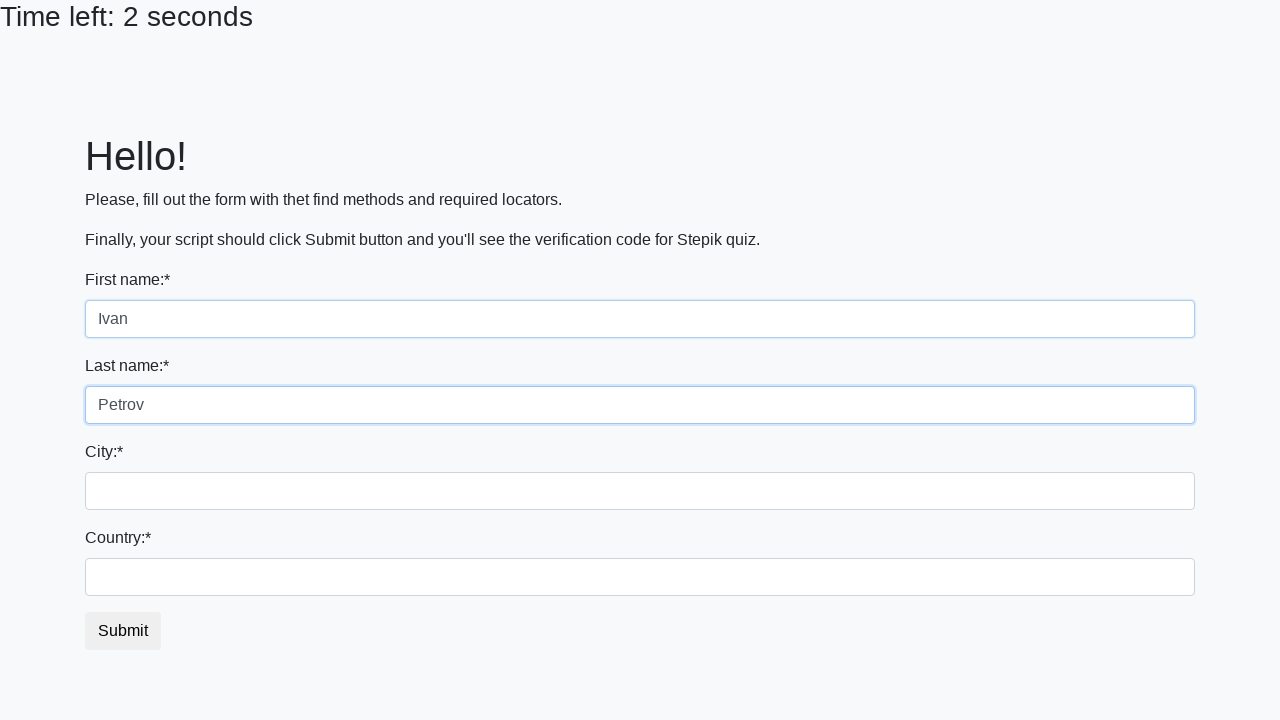

Filled city field with 'Smolensk' on .form-control.city
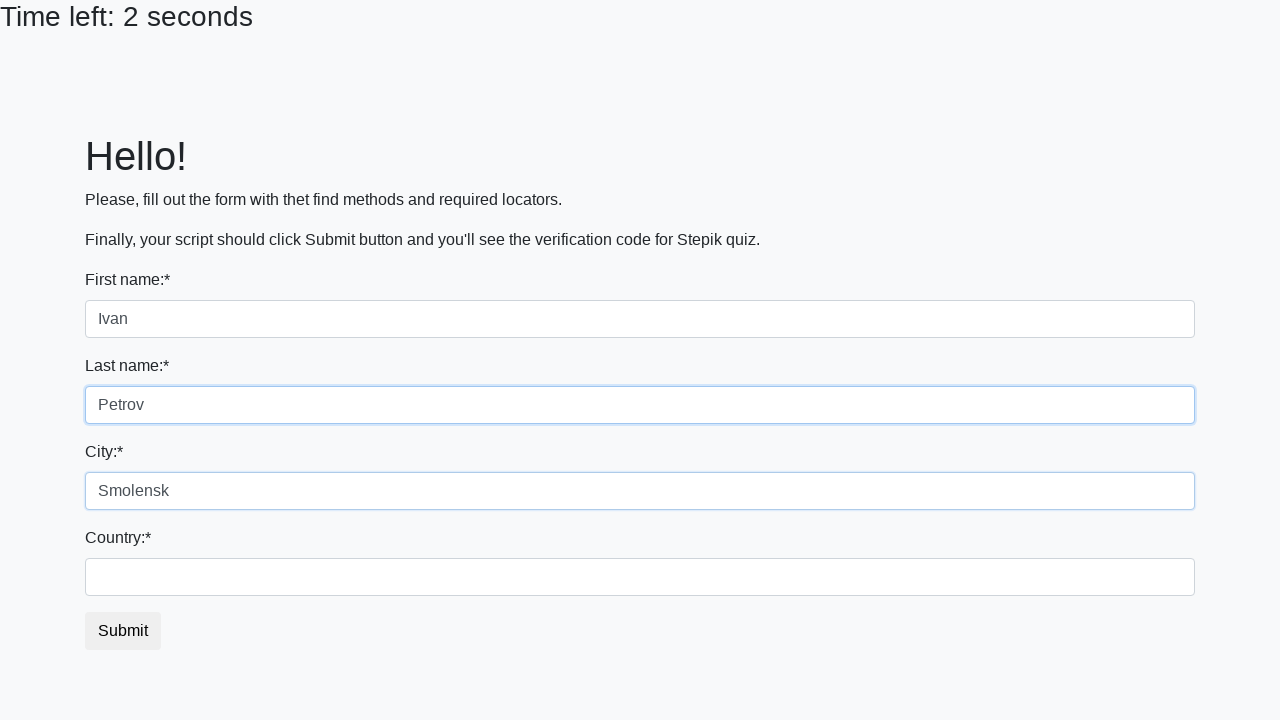

Filled country field with 'Russia' on #country
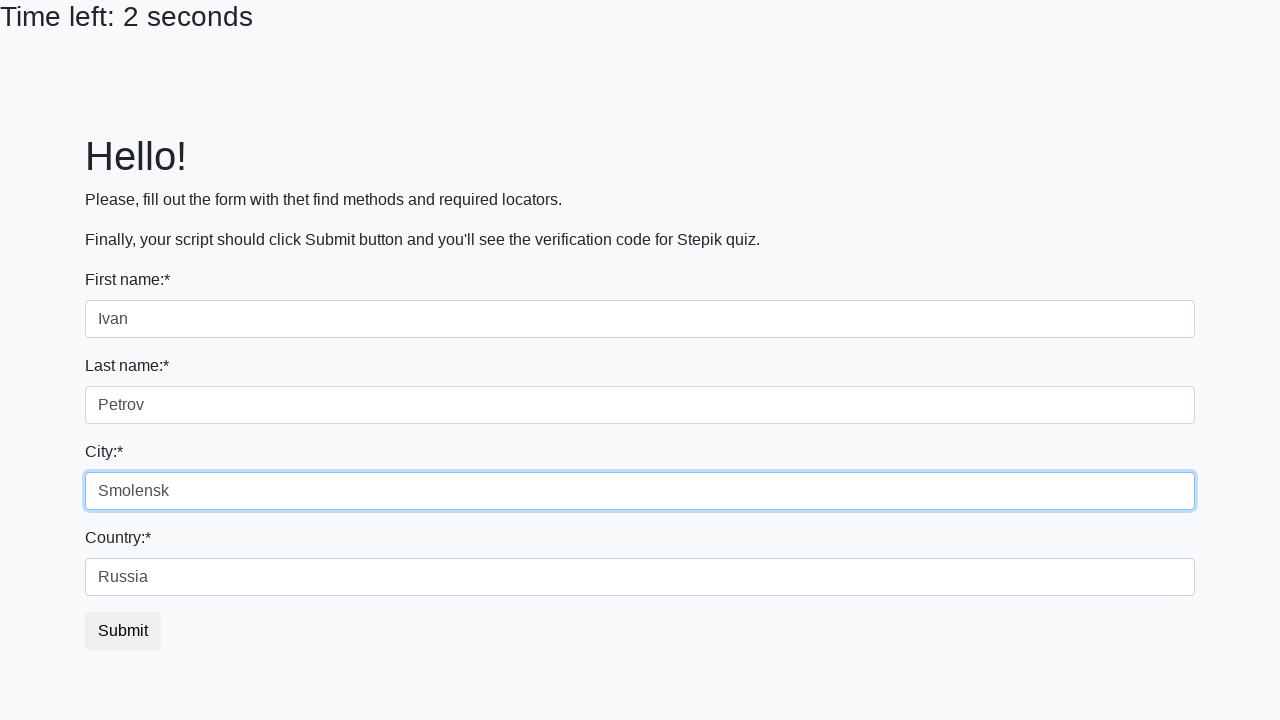

Clicked submit button to submit form at (123, 631) on button.btn
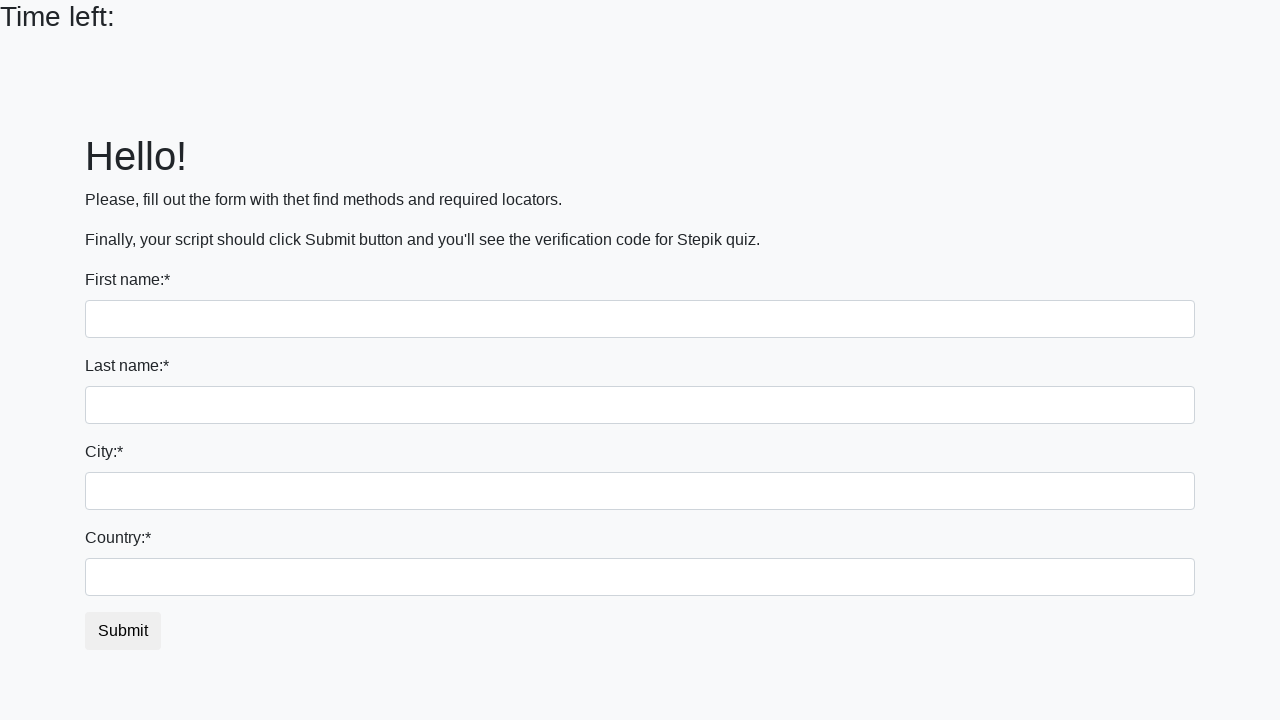

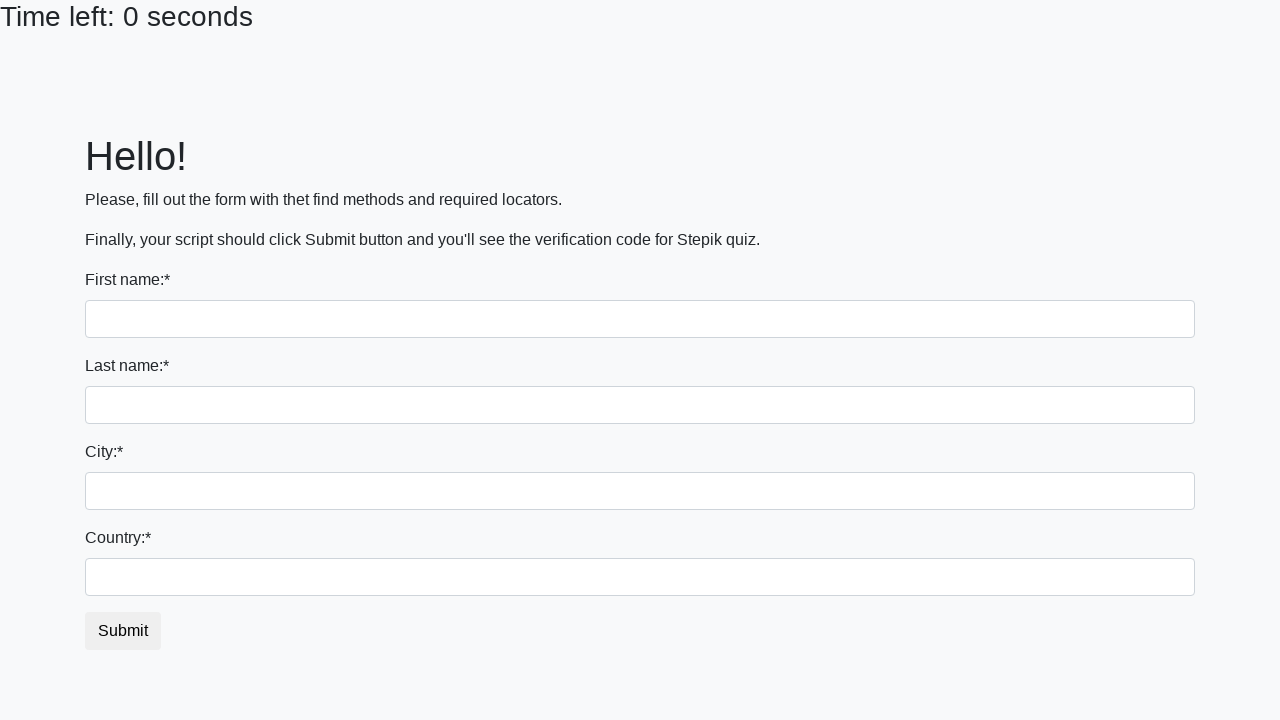